Tests GitHub's search functionality by entering "python" in the search input and submitting the search query

Starting URL: https://github.com

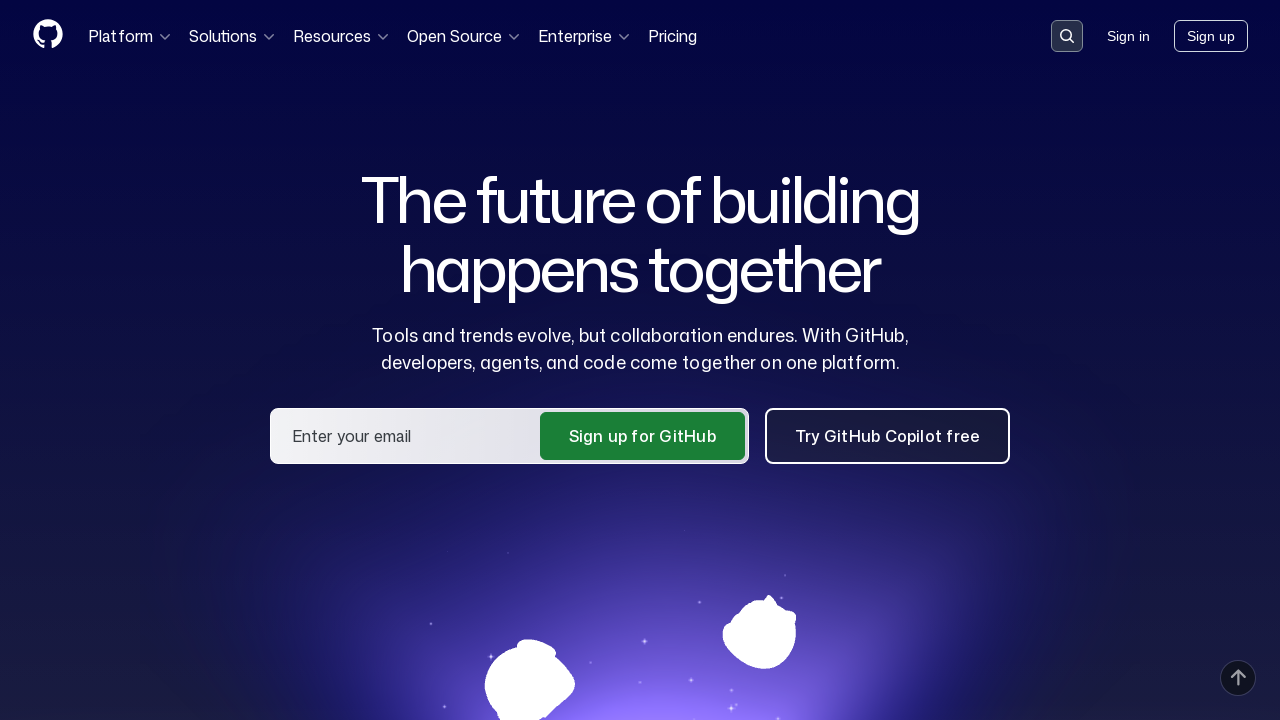

Clicked search button to open search dialog at (1067, 36) on [data-target='qbsearch-input.inputButton']
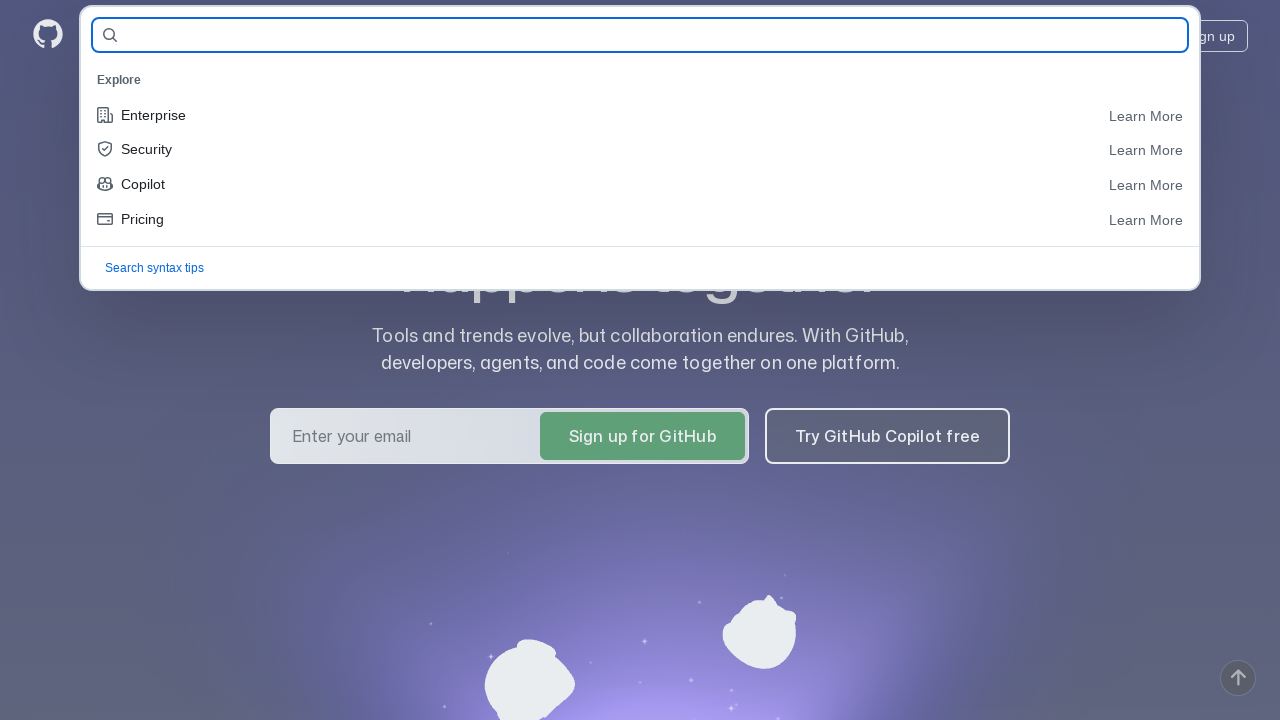

Search input modal appeared
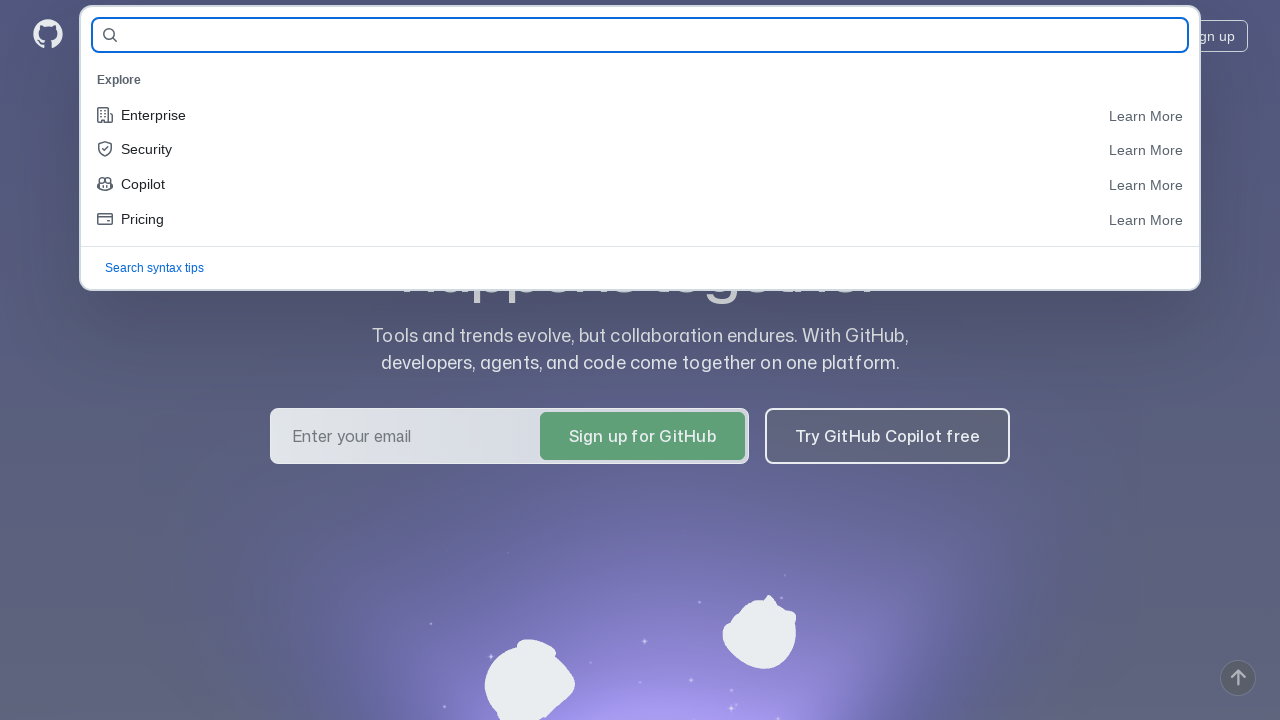

Entered 'python' in search field on [name='query-builder-test']
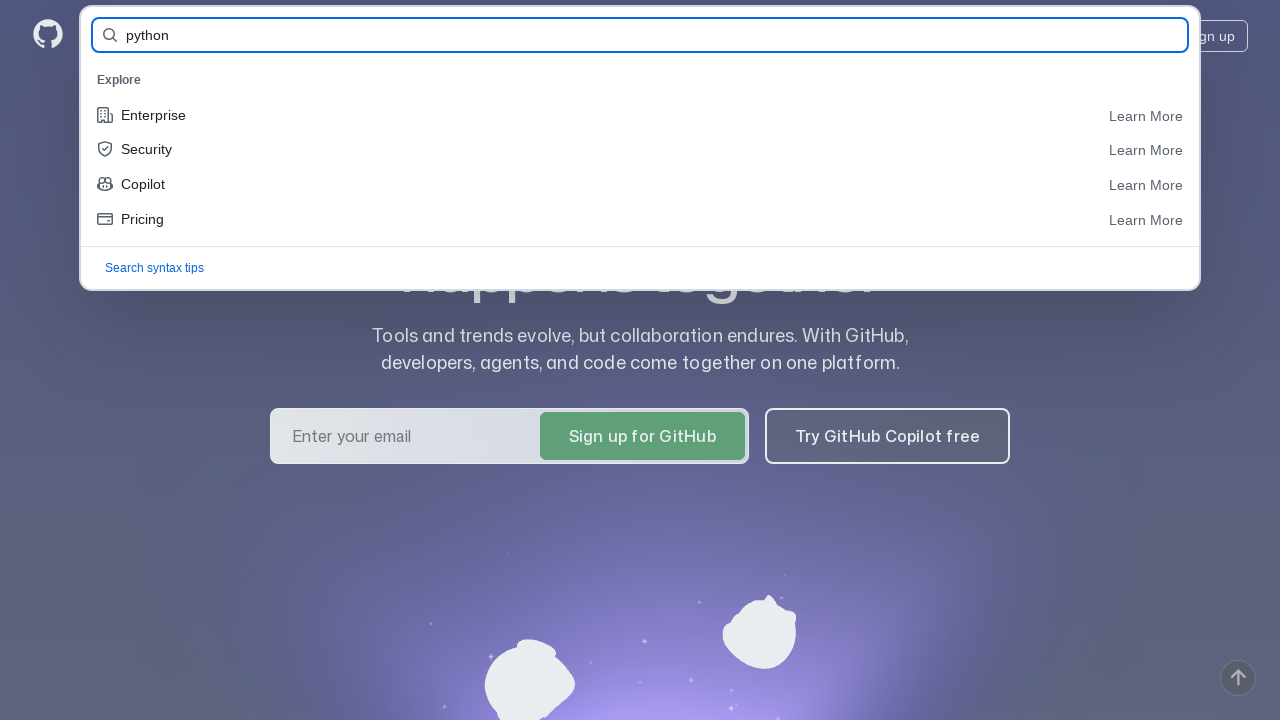

Pressed Enter to submit search query on [name='query-builder-test']
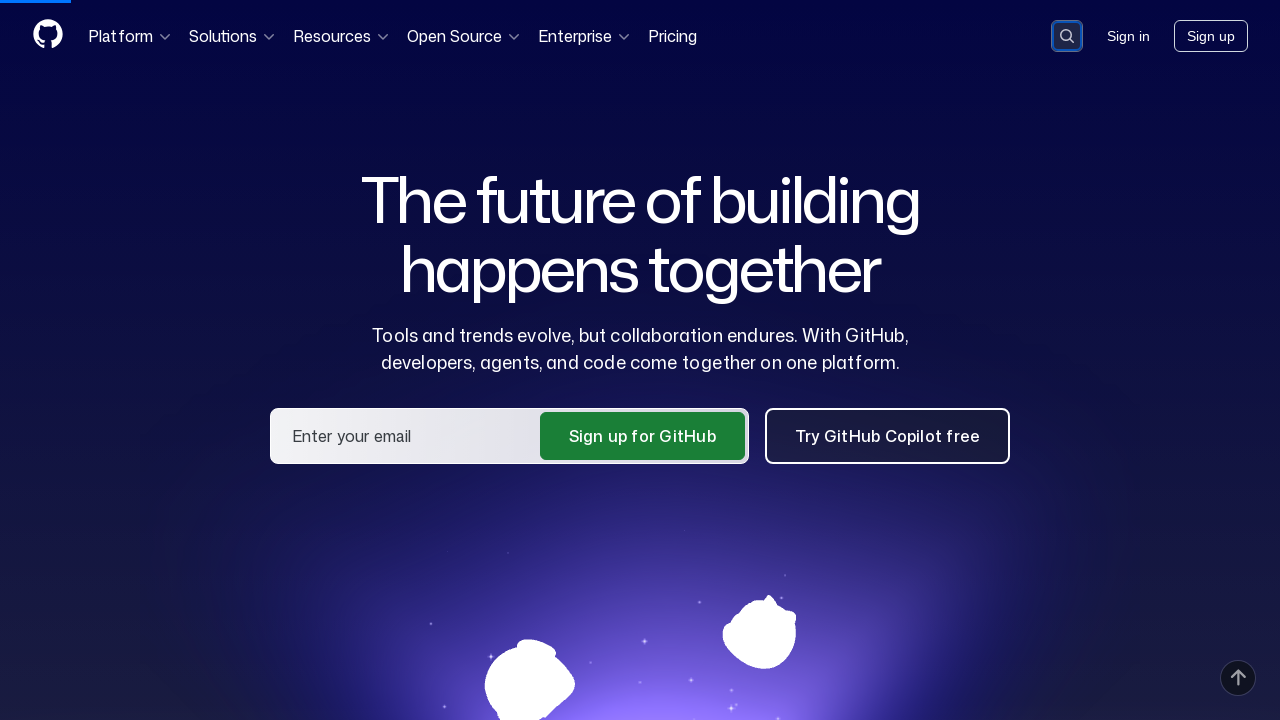

Search results loaded successfully
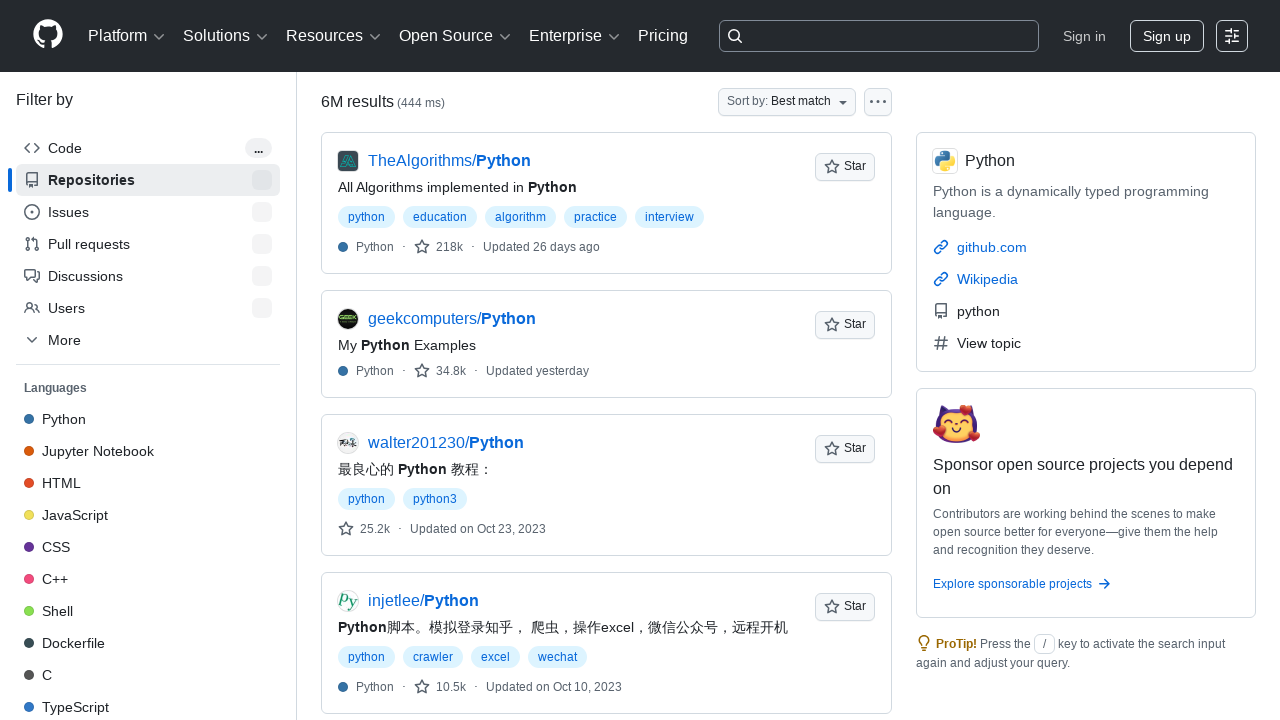

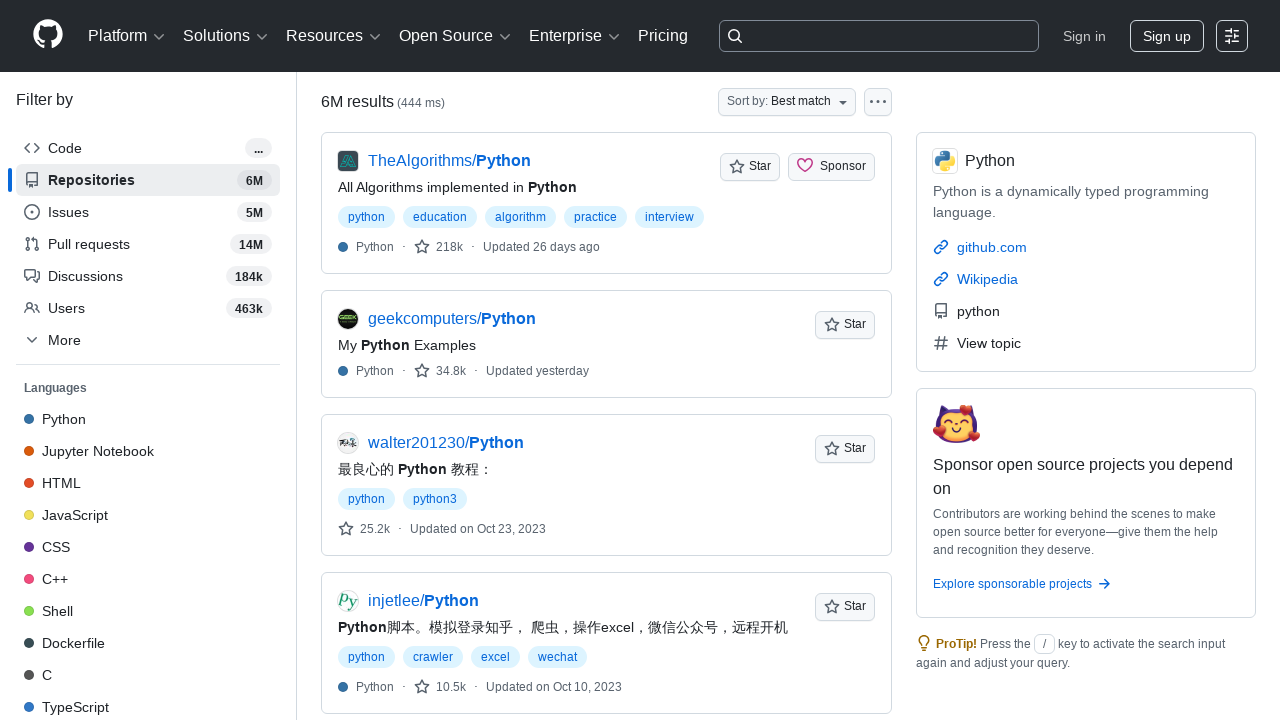